Tests various hyperlink functionalities including navigation, finding link URLs, checking for broken links, and counting total links on the page

Starting URL: https://www.leafground.com/link.xhtml

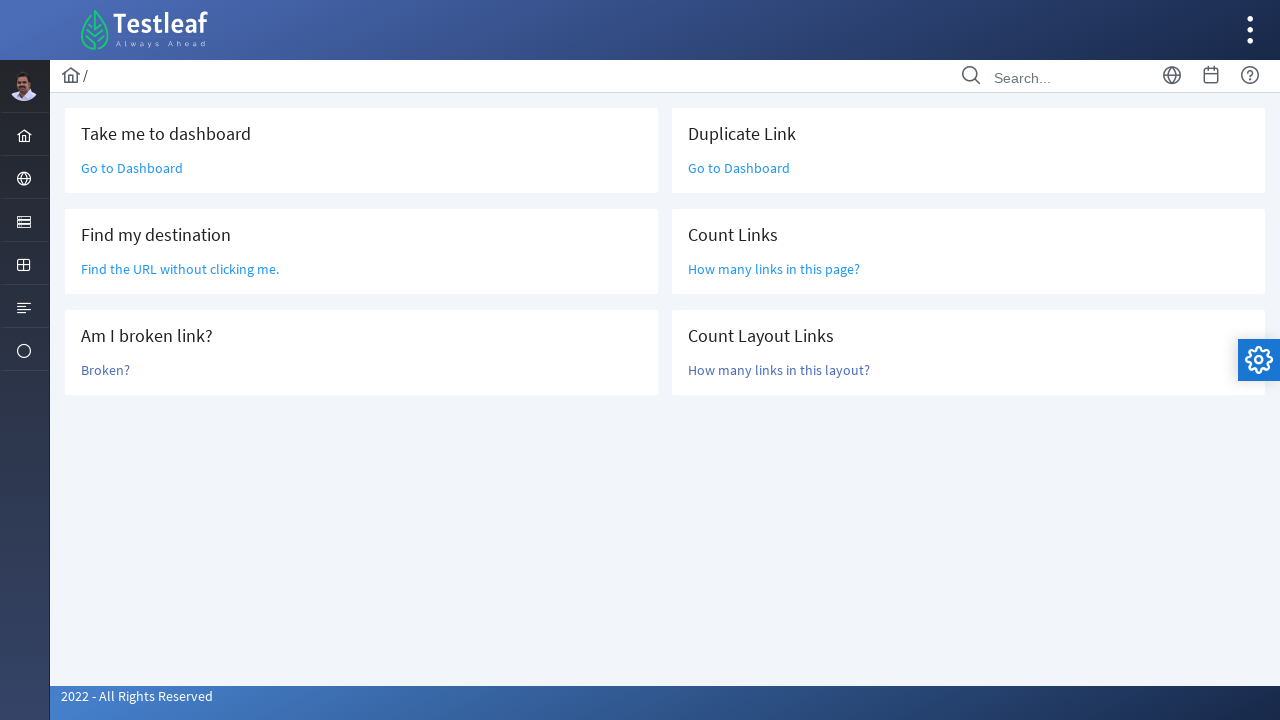

Clicked on 'Go to Dashboard' link at (132, 168) on text=Go to Dashboard
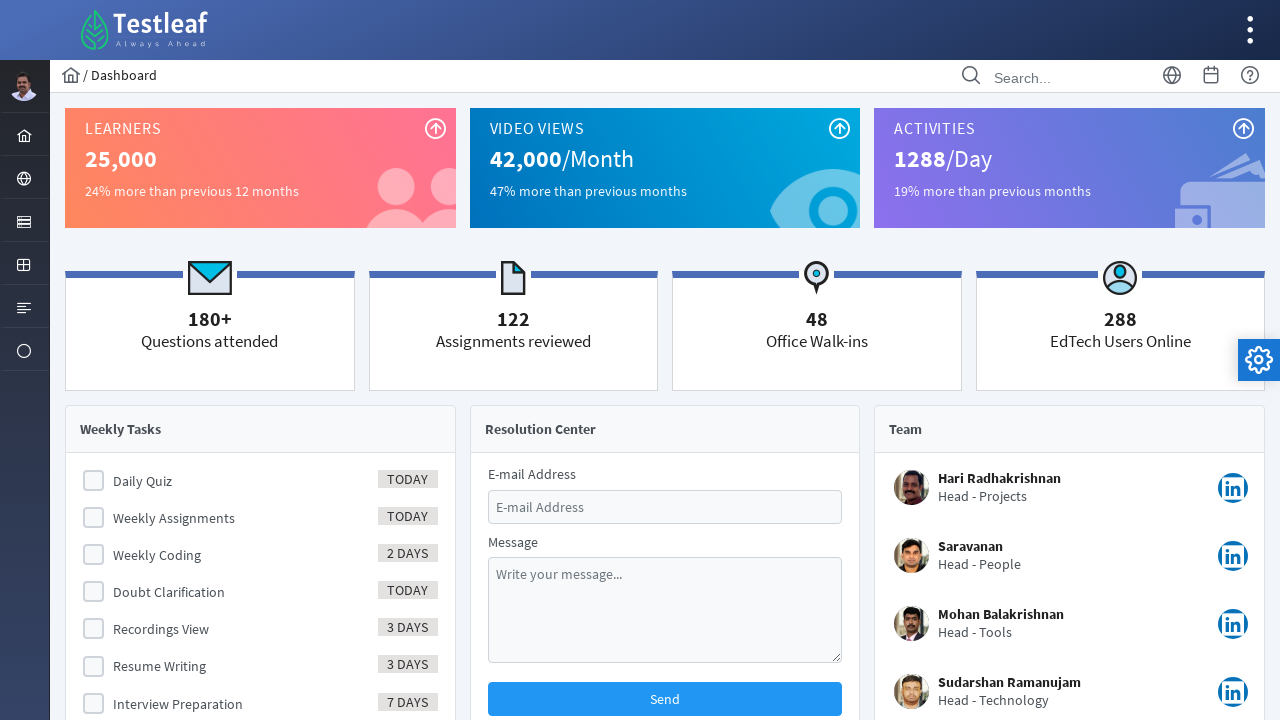

Waited 3 seconds for Dashboard to load
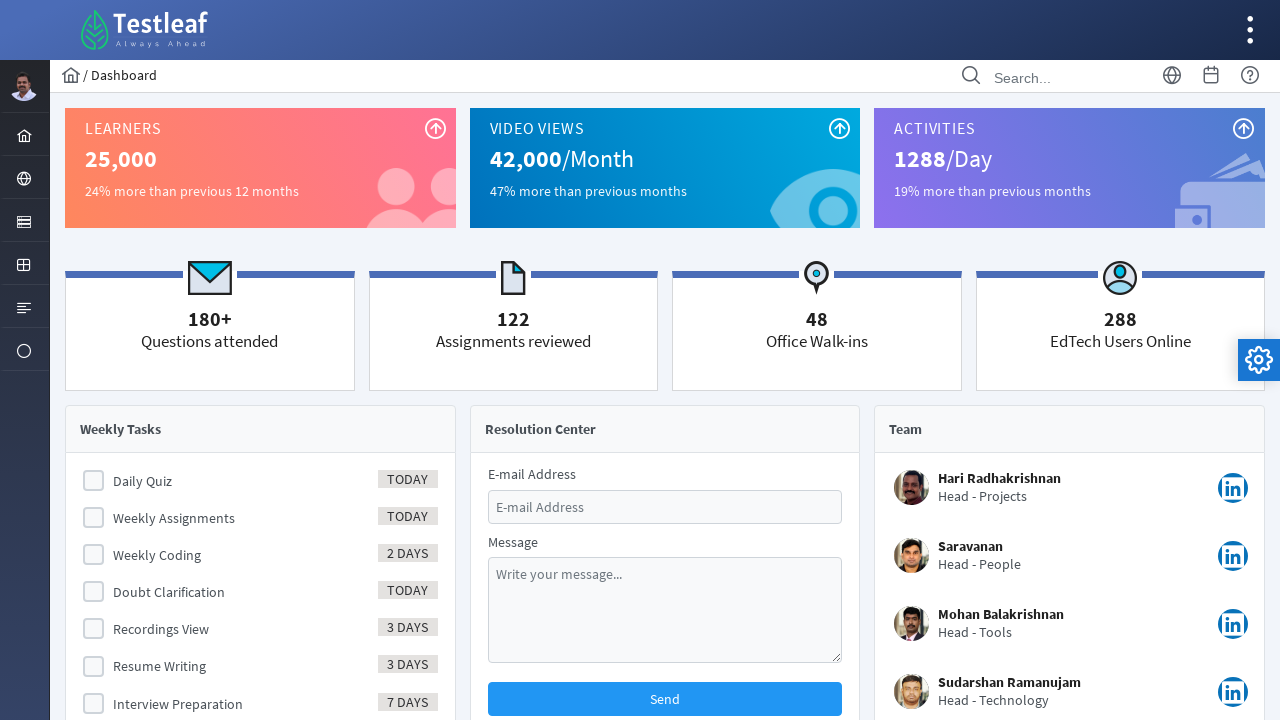

Navigated back to links page
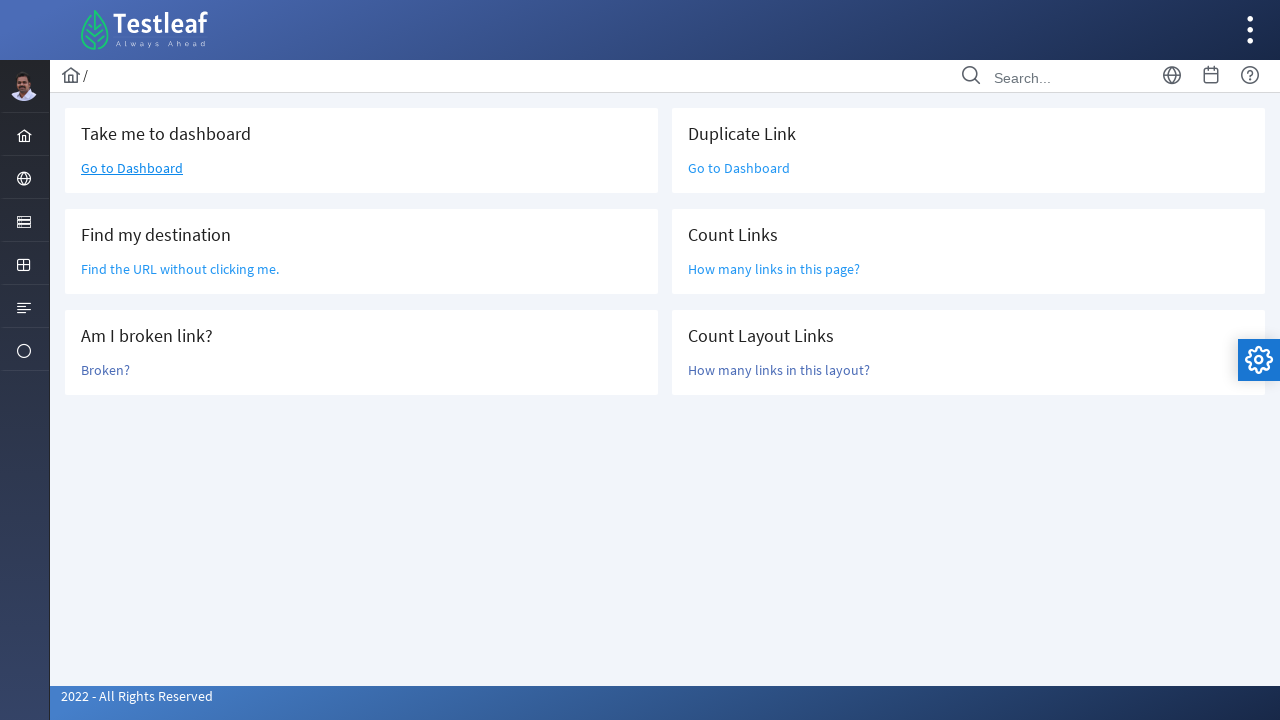

Located 'Find the URL' link element
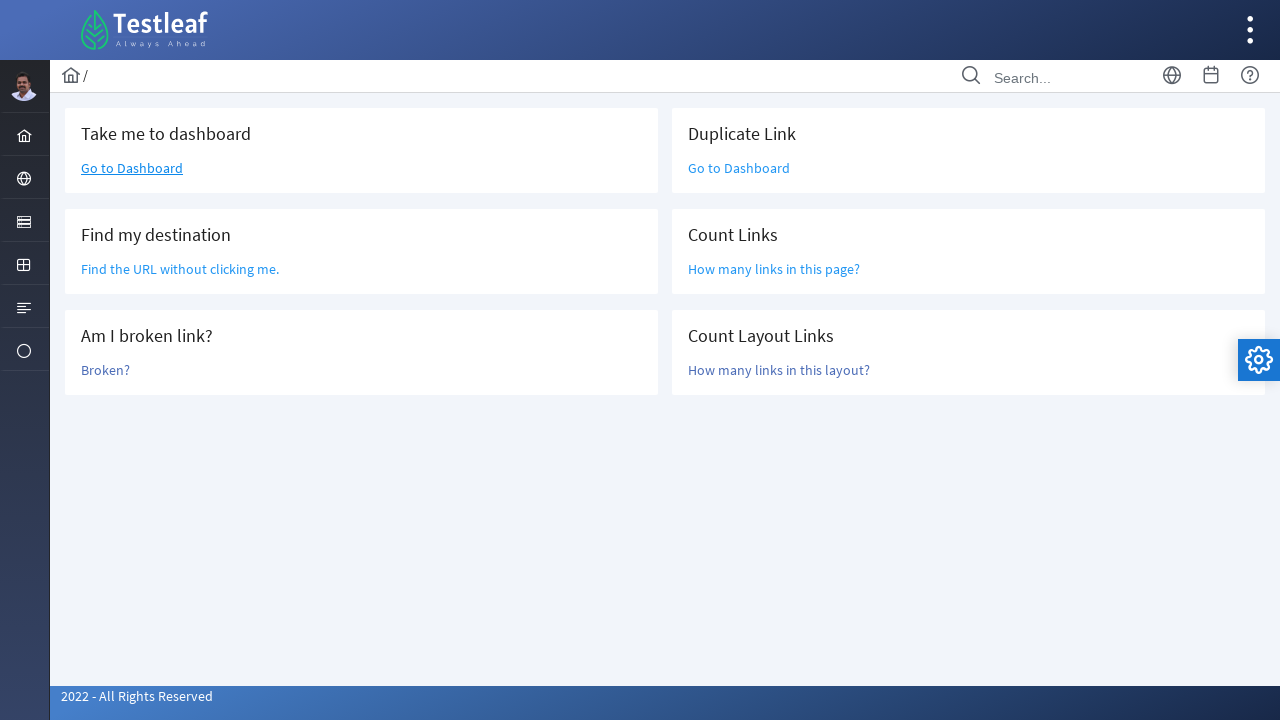

Retrieved URL from link: /grid.xhtml
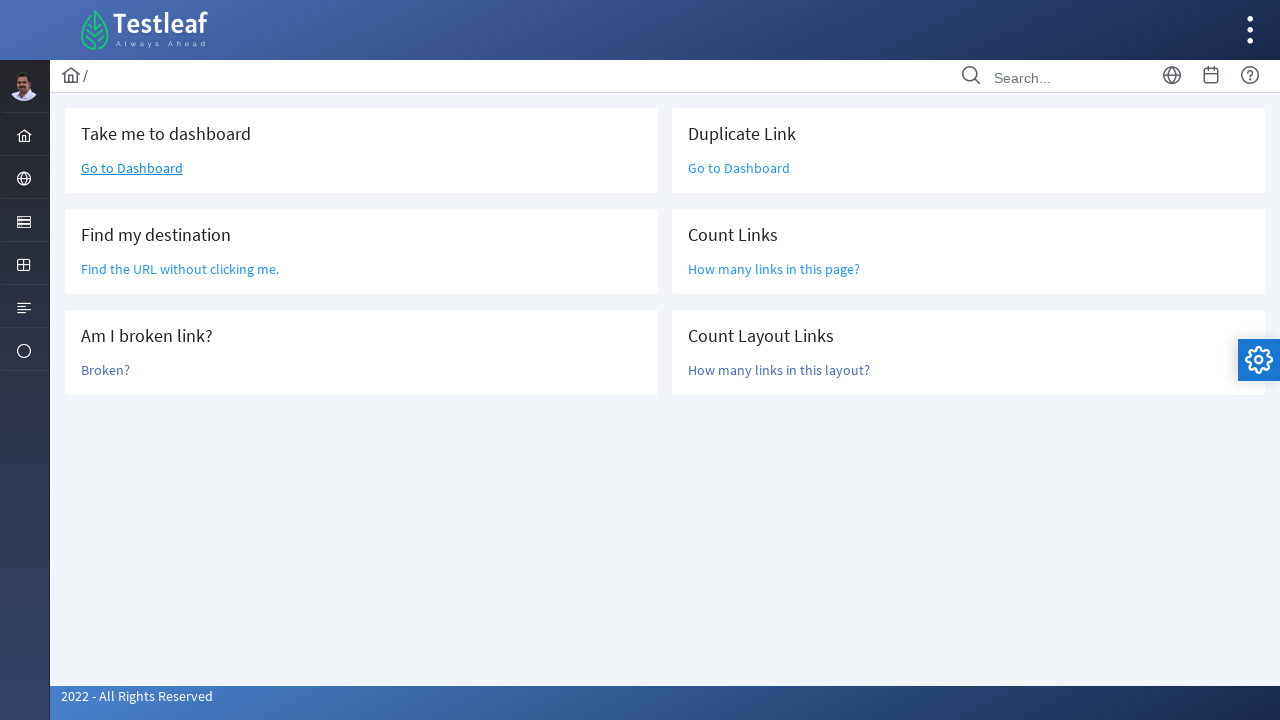

Clicked on 'Broken?' link to test for broken link at (106, 370) on text=Broken?
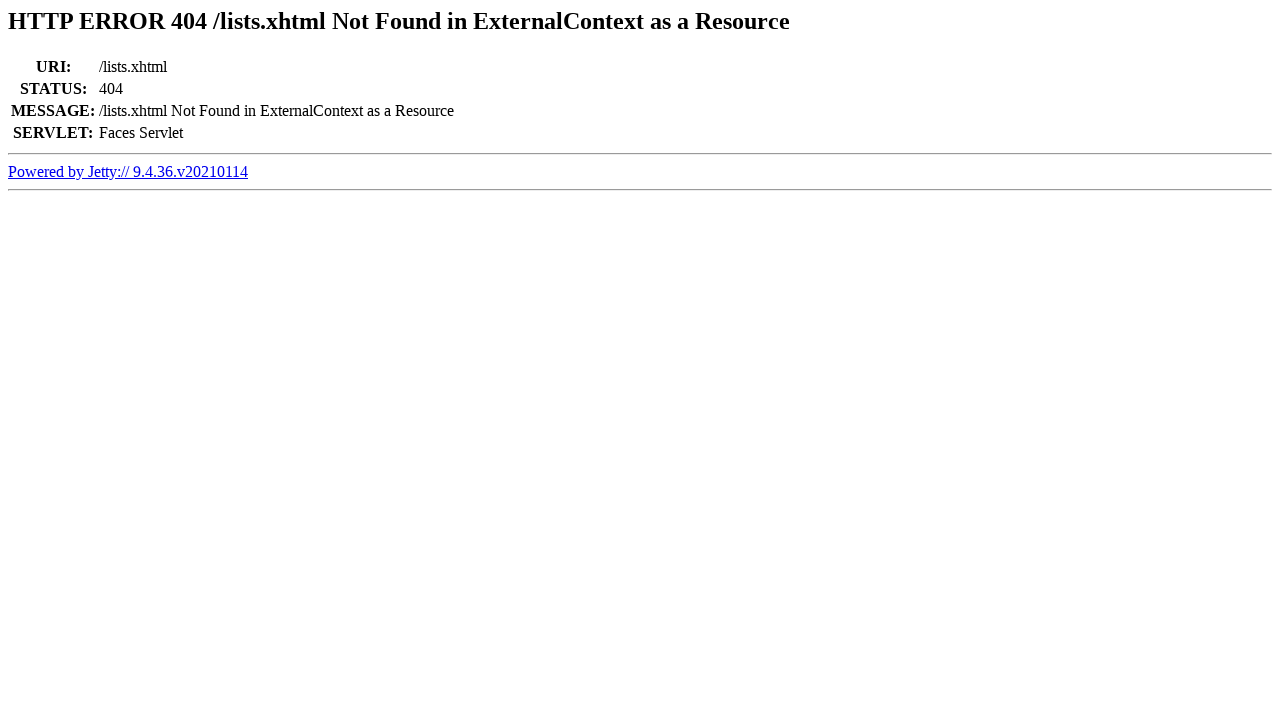

Waited 3 seconds for broken link response
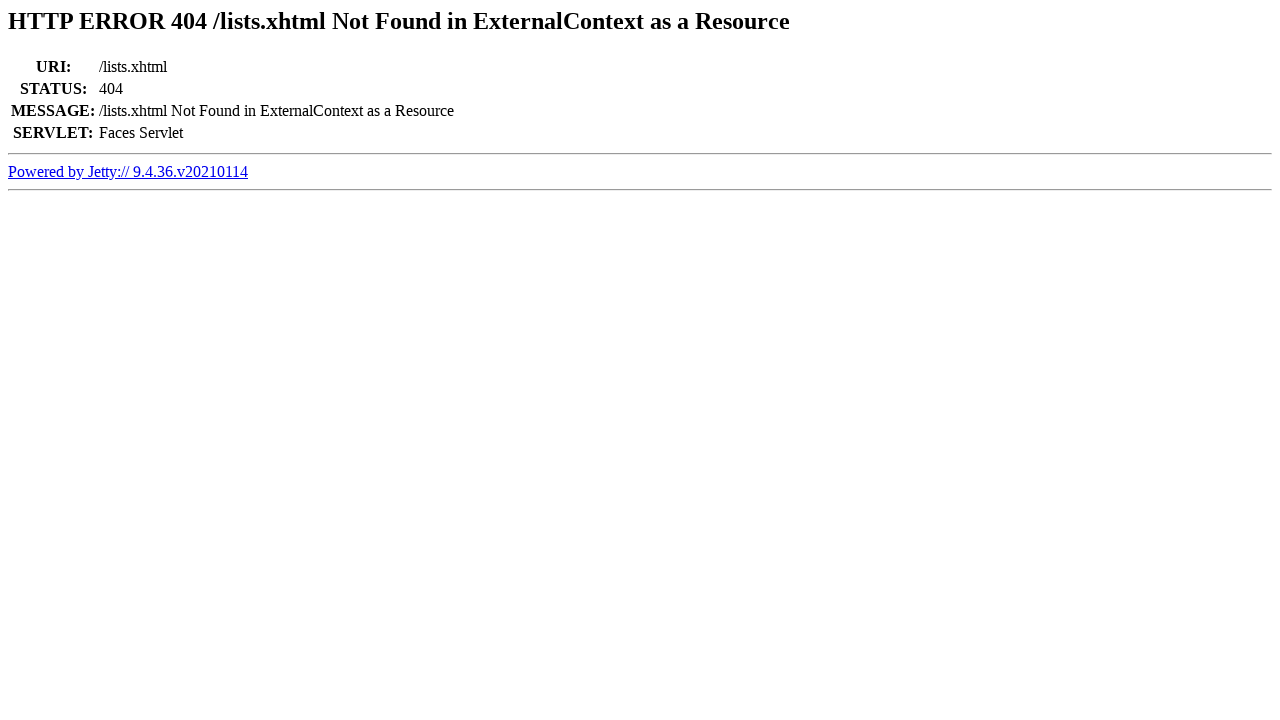

Retrieved page title: Error 404 /lists.xhtml Not Found in ExternalContext as a Resource
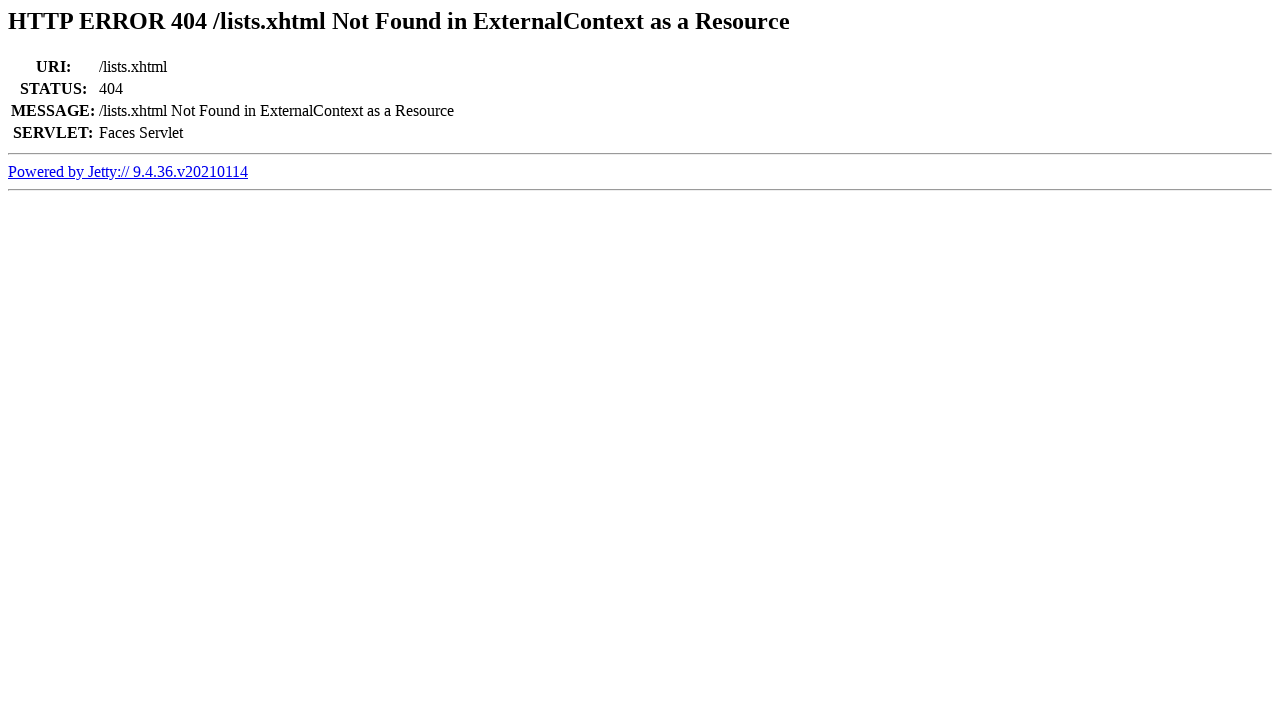

Confirmed link is broken - Error 404 detected
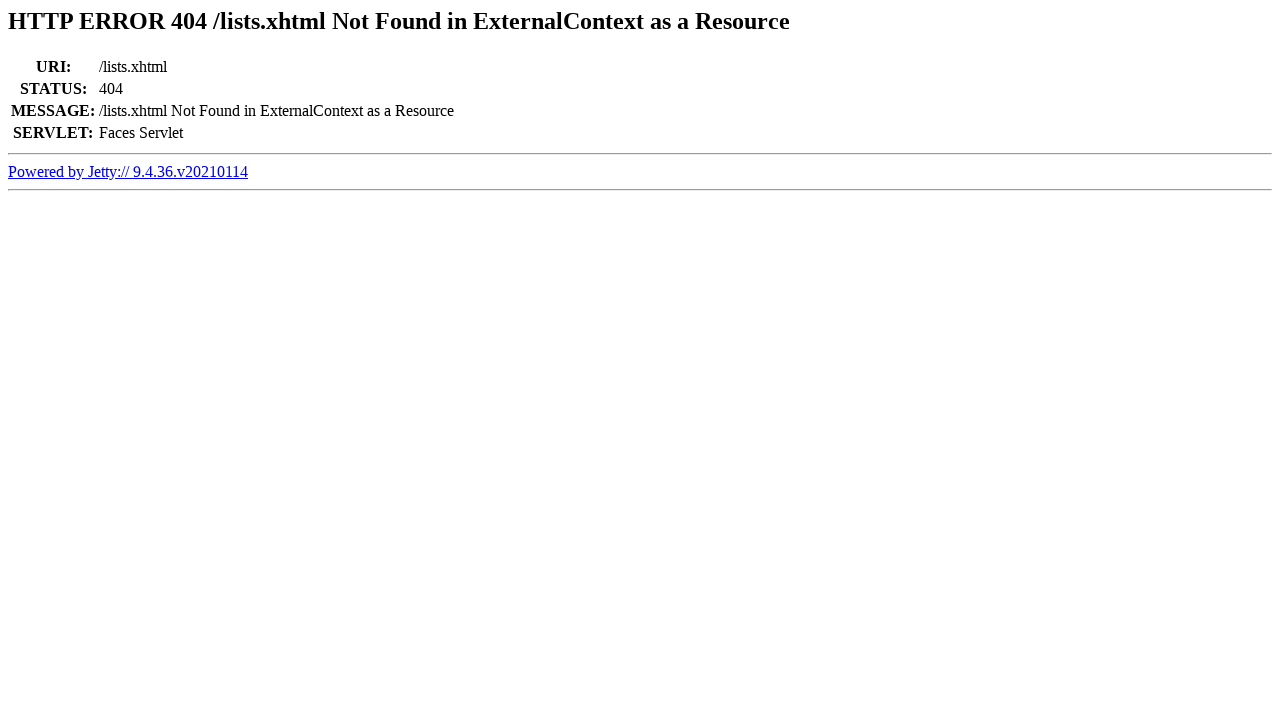

Navigated back from broken link
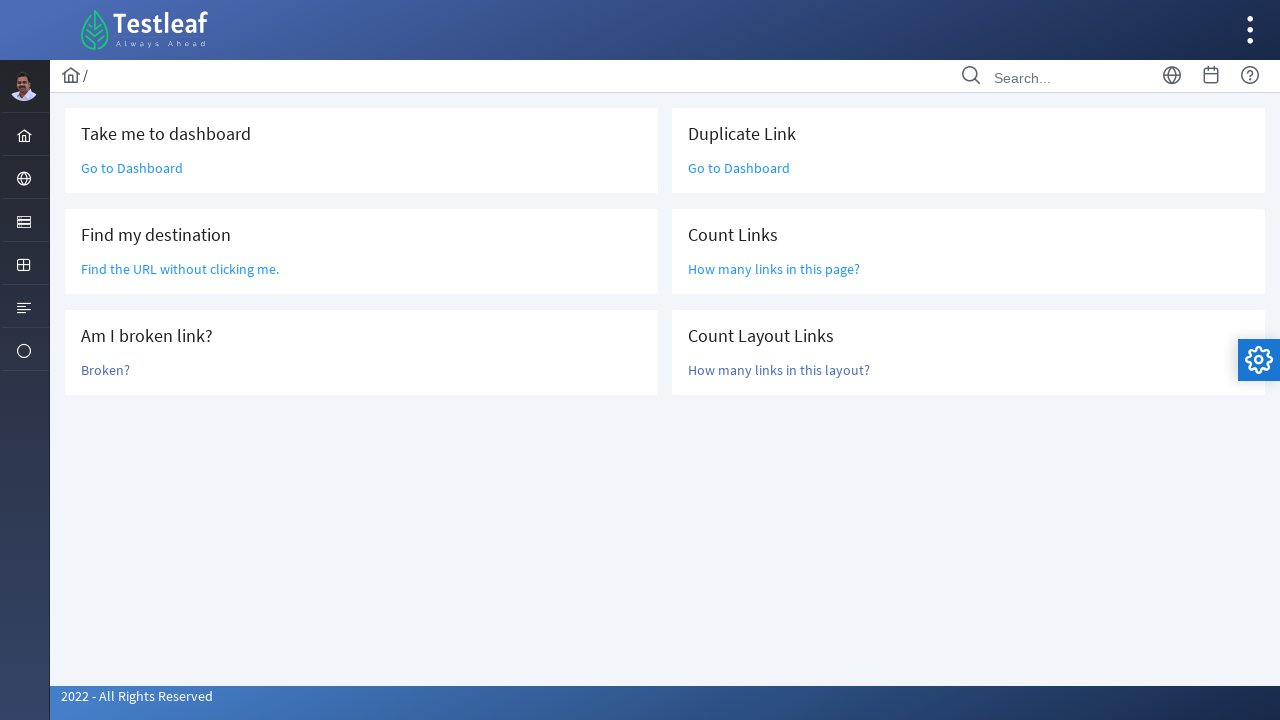

Clicked on 'Go to Dashboard' link again at (132, 168) on text=Go to Dashboard
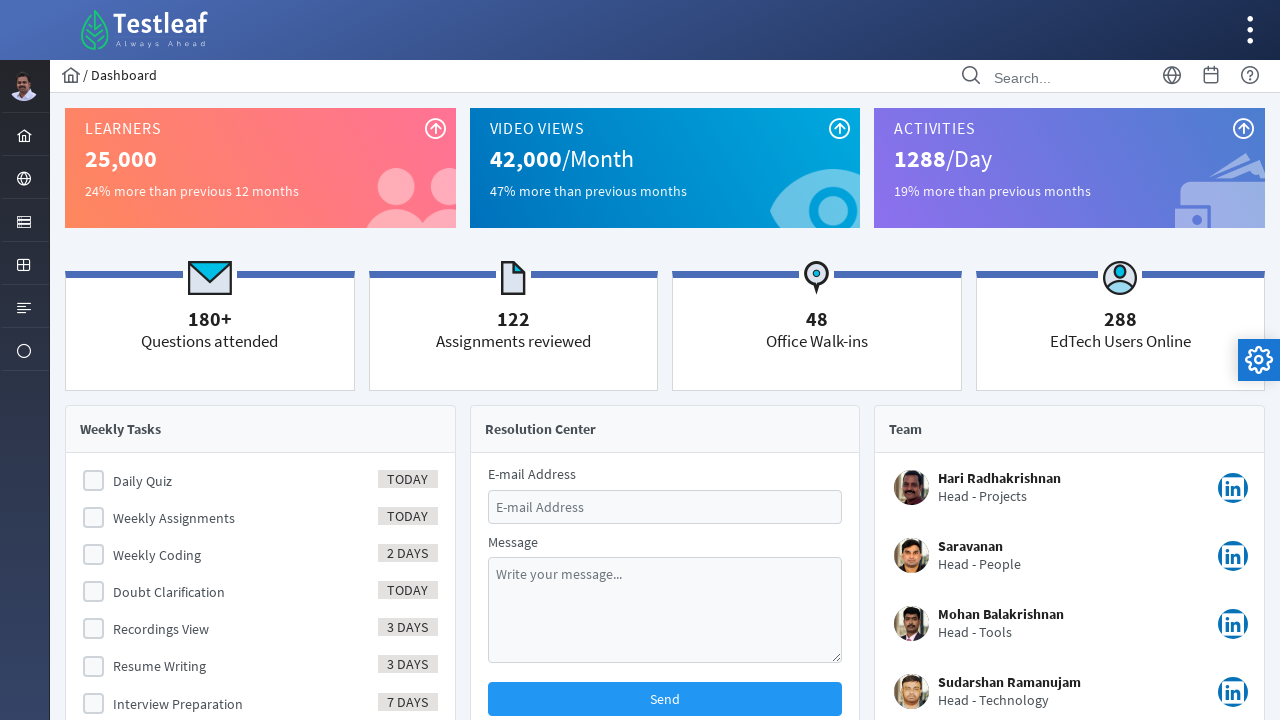

Navigated back to links page again
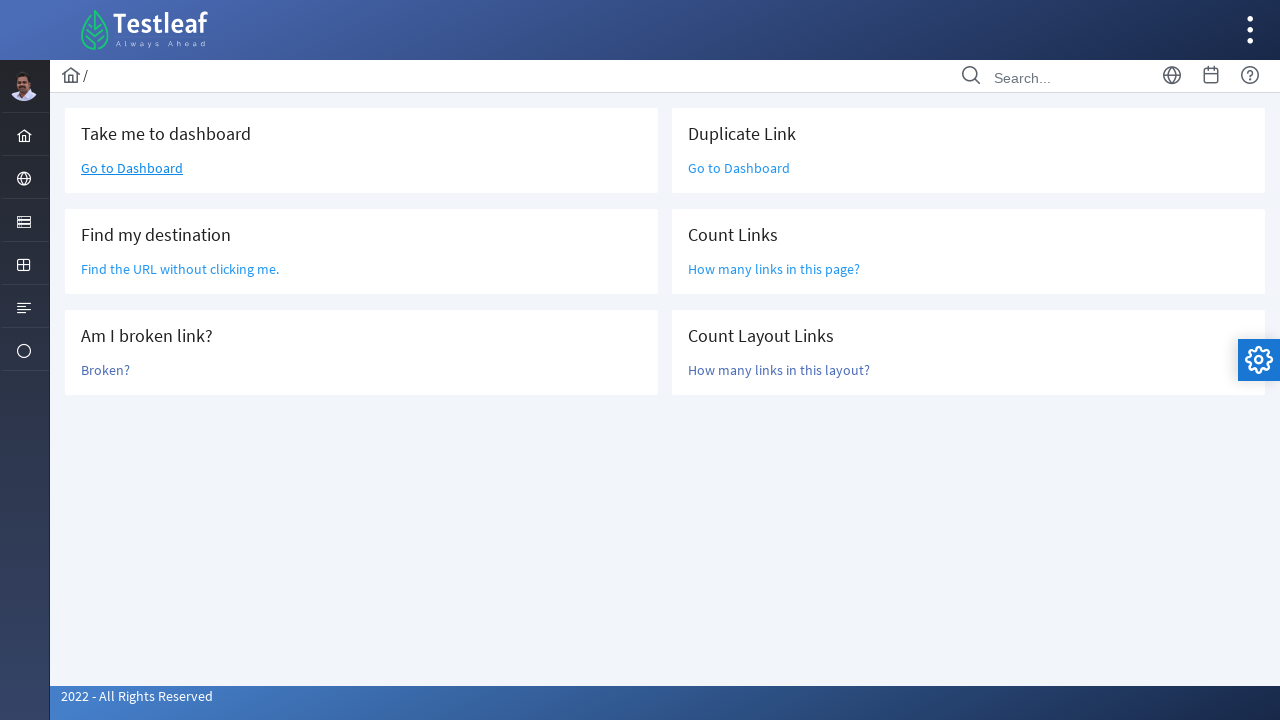

Located all anchor elements on the page
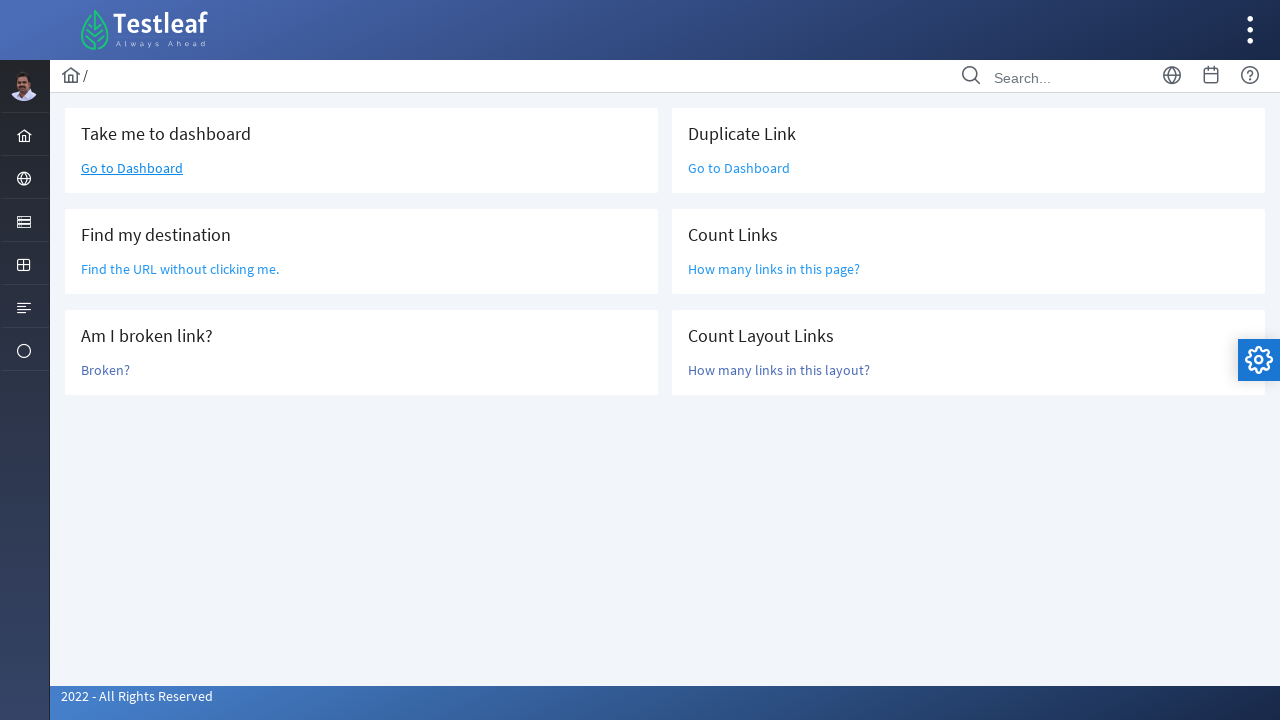

Counted total links on page: 47
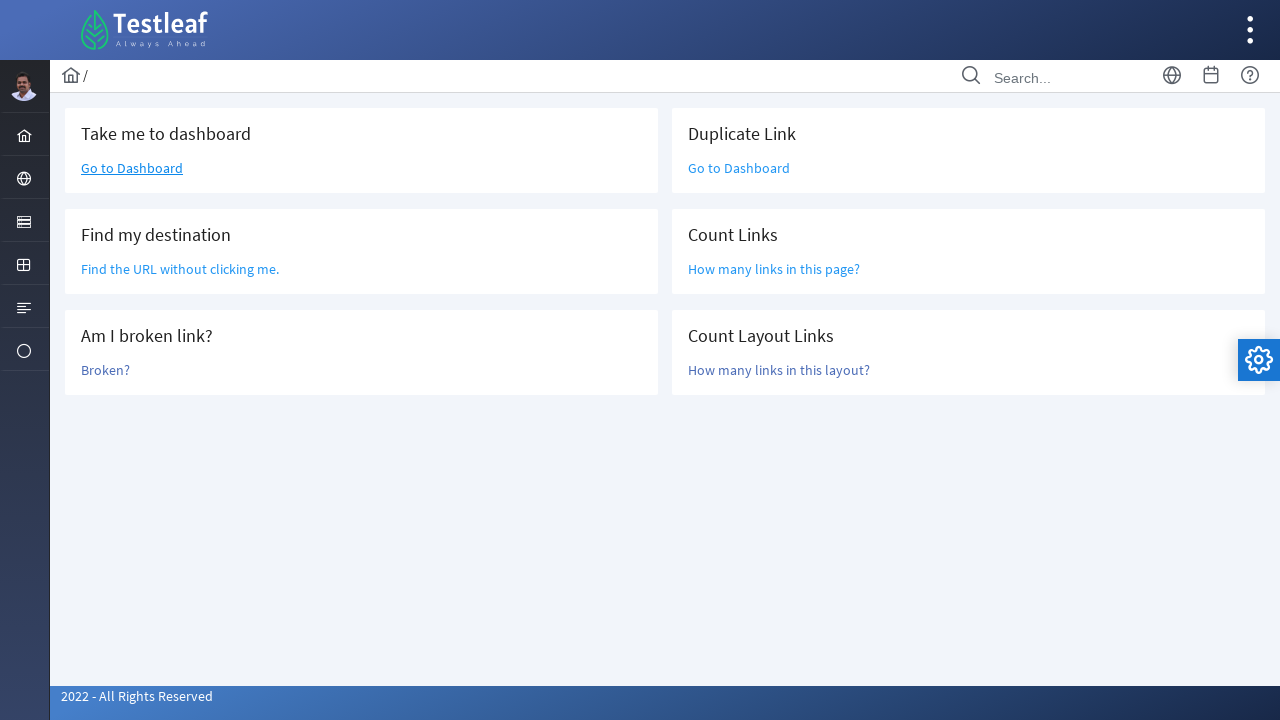

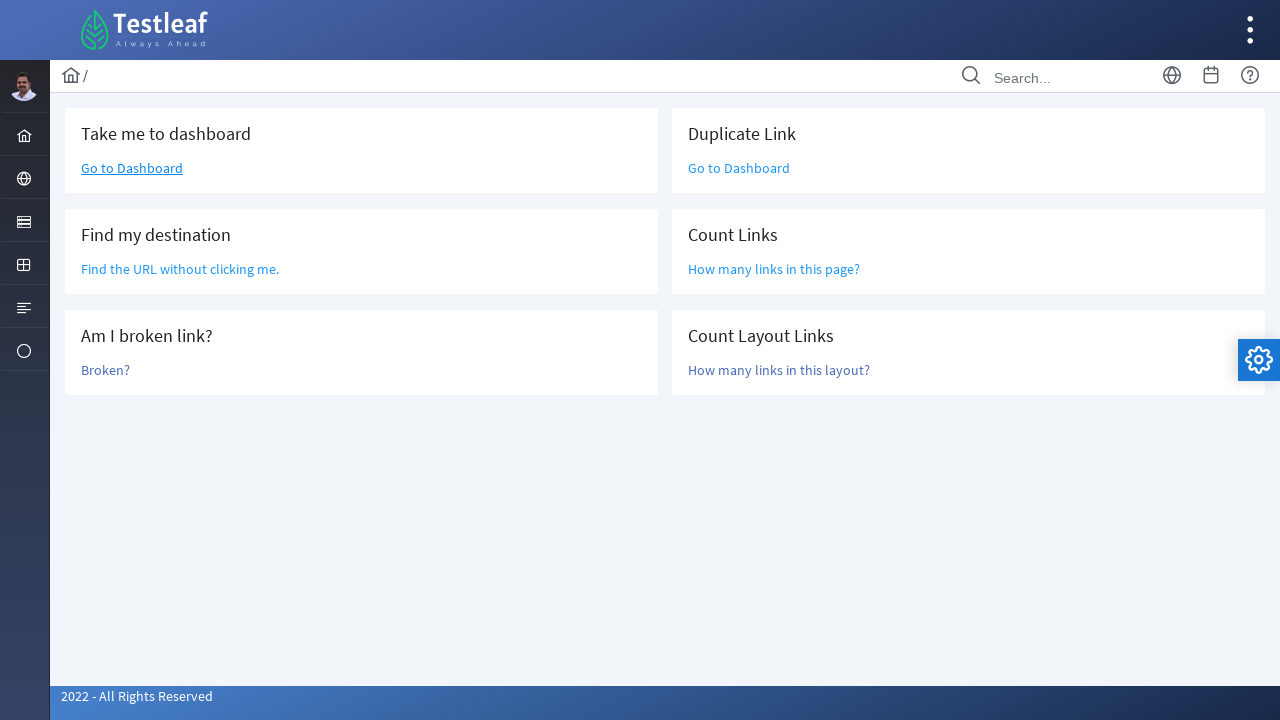